Tests window handling by navigating to a page with multiple windows and opening a new window through a link

Starting URL: https://the-internet.herokuapp.com/

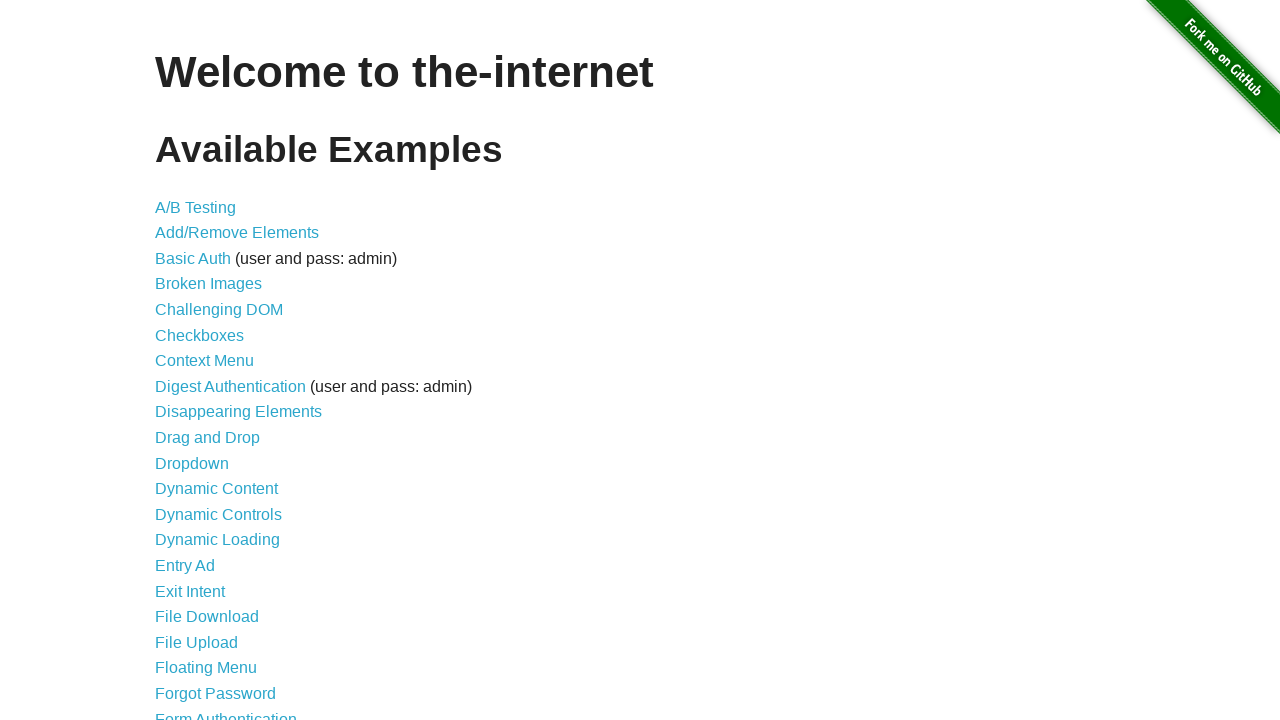

Clicked on 'Multiple Windows' link at (218, 369) on text=Multiple Windows
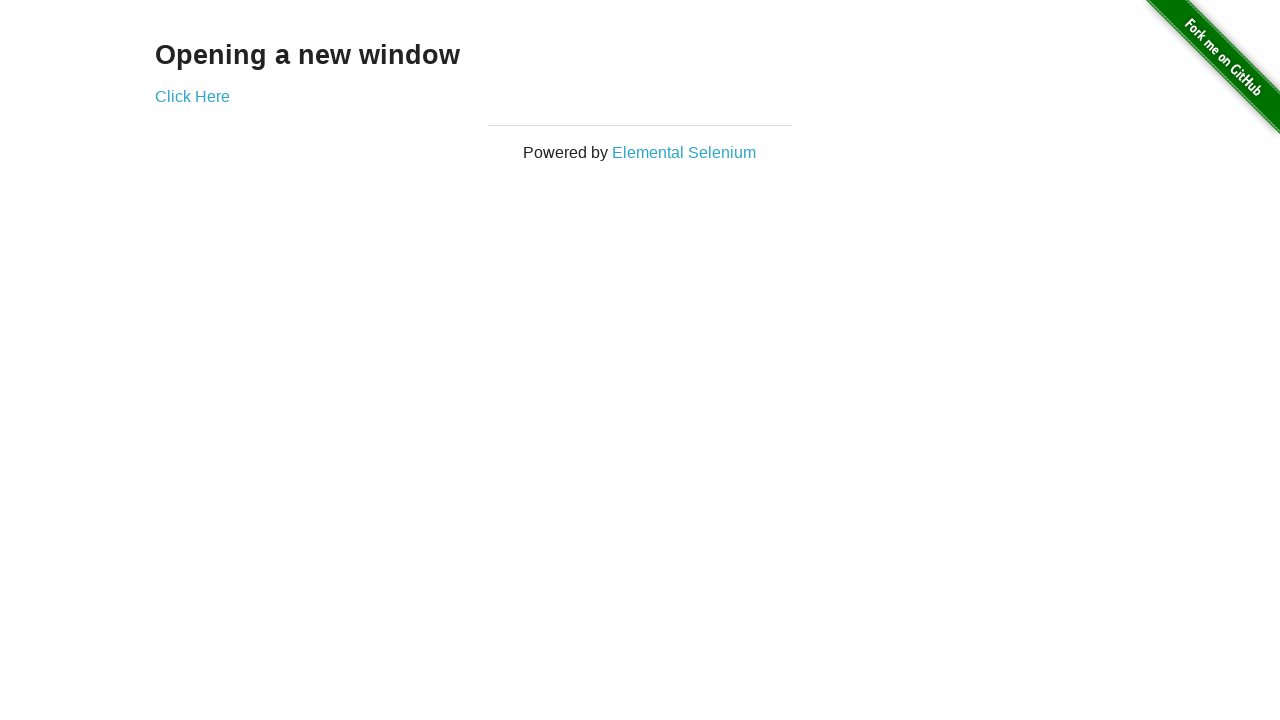

Multiple Windows page loaded
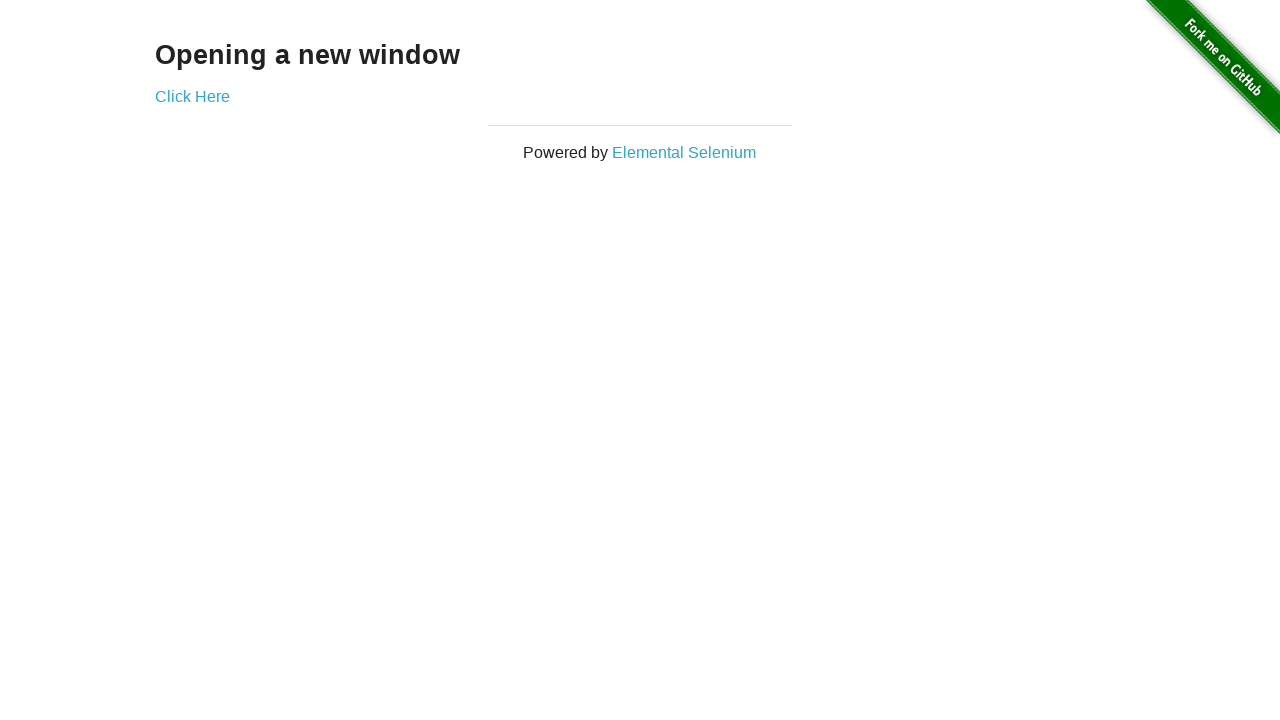

Clicked 'Click Here' link to open new window at (192, 96) on text=Click Here
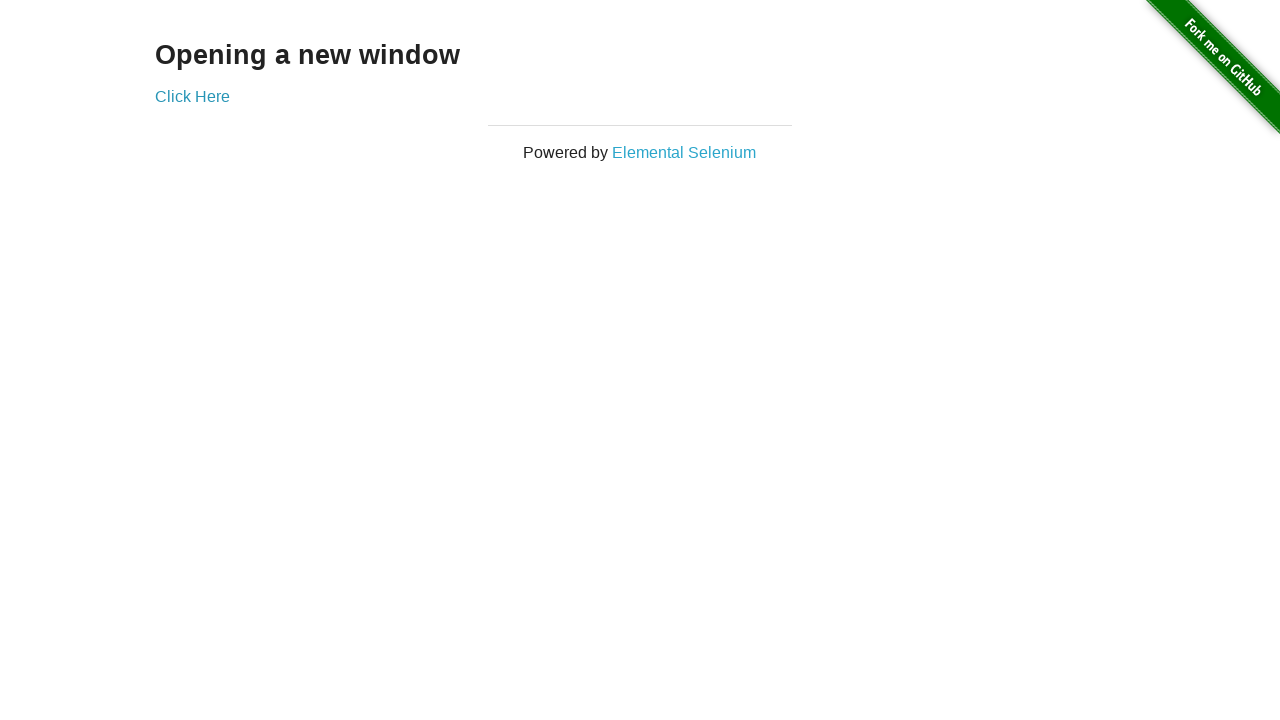

New window/tab opened and captured
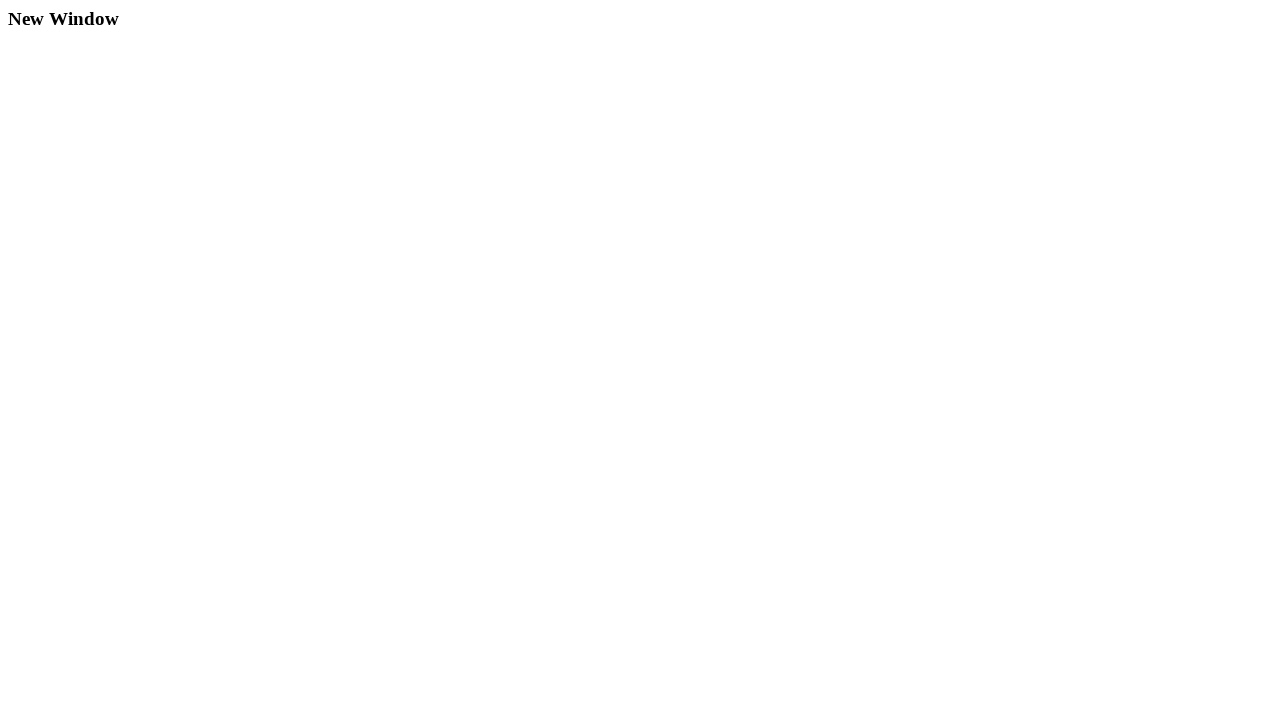

New window page loaded
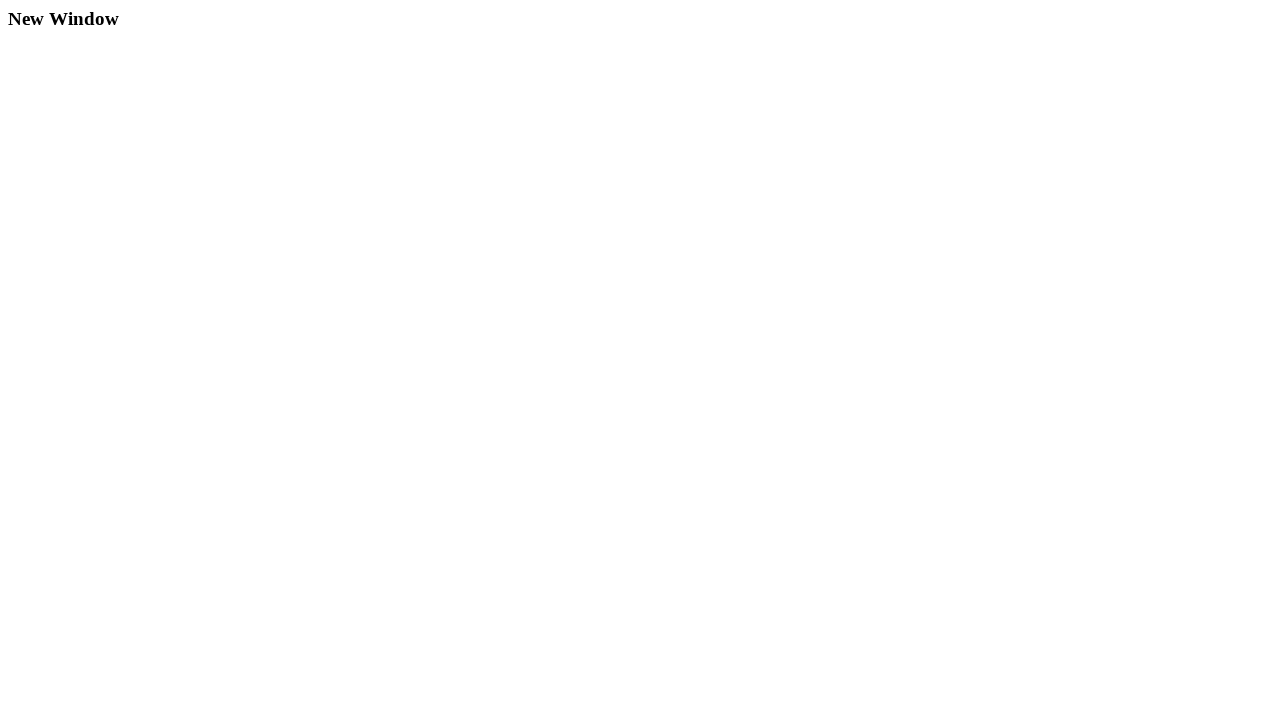

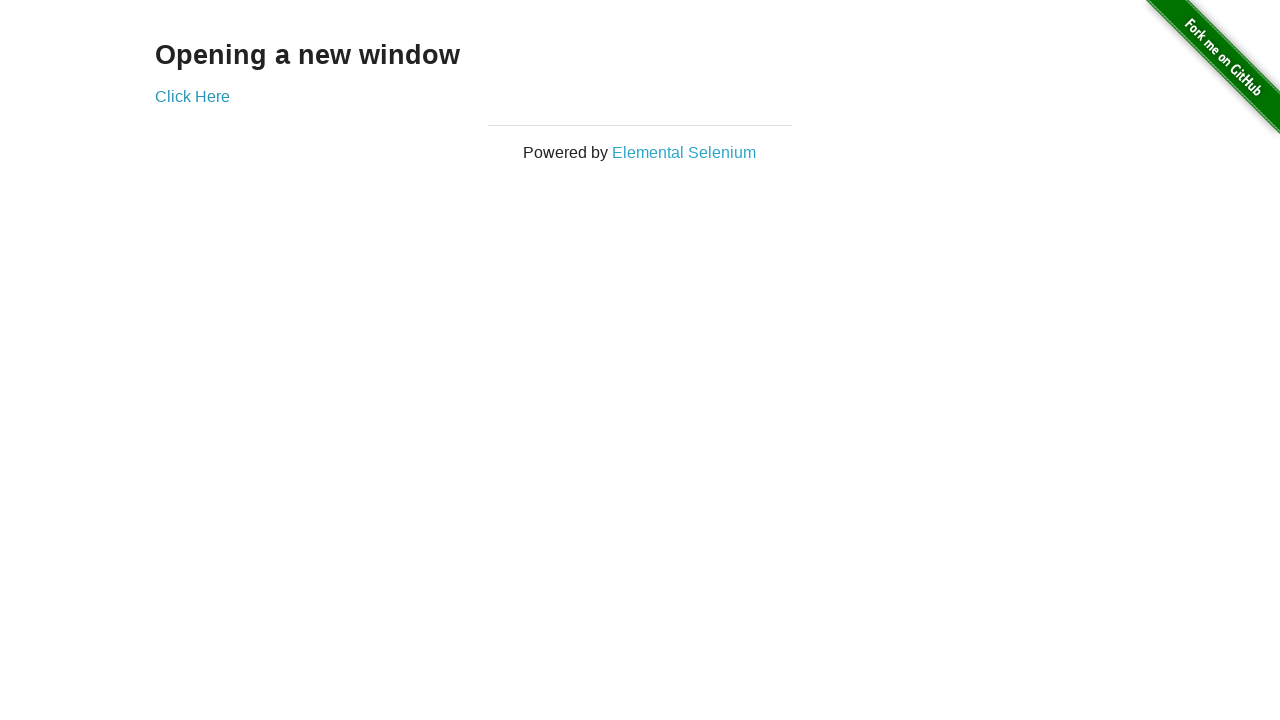